Tests various alert functionalities including simple alerts, confirmation dialogs, and prompt dialogs on the automationbykrishna website

Starting URL: http://automationbykrishna.com/#

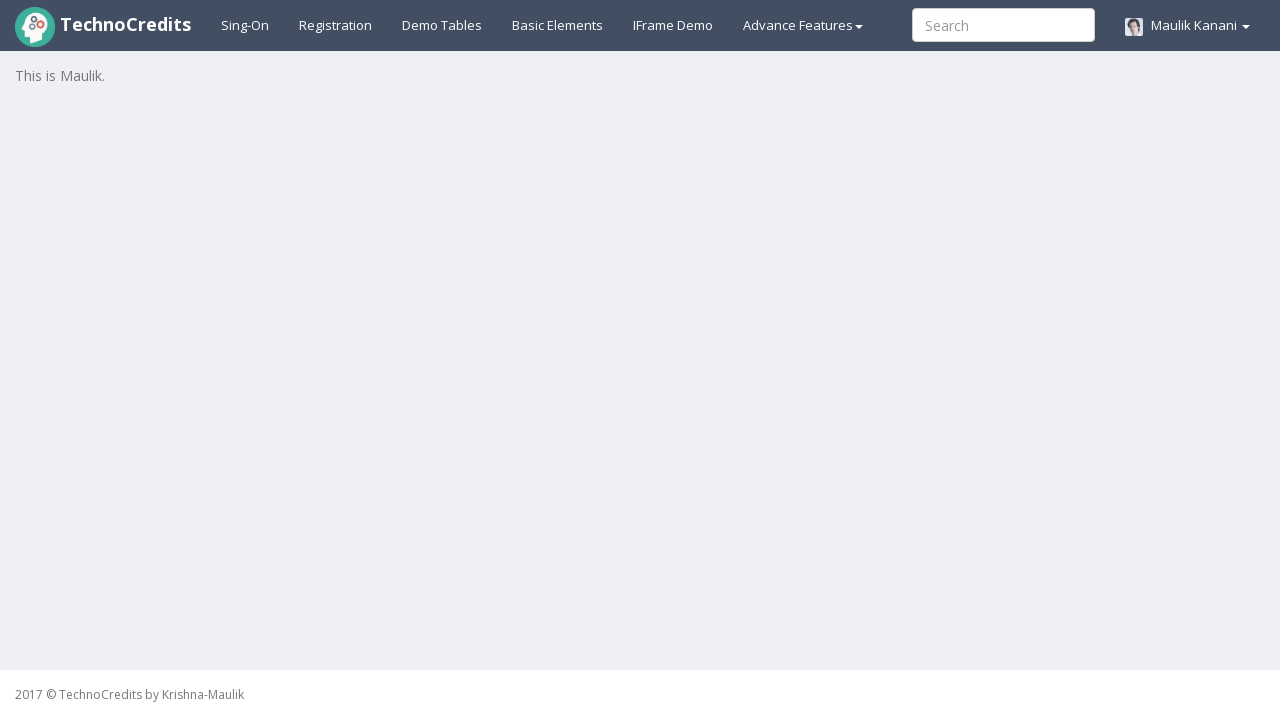

Clicked on Basic Elements tab at (558, 25) on #basicelements
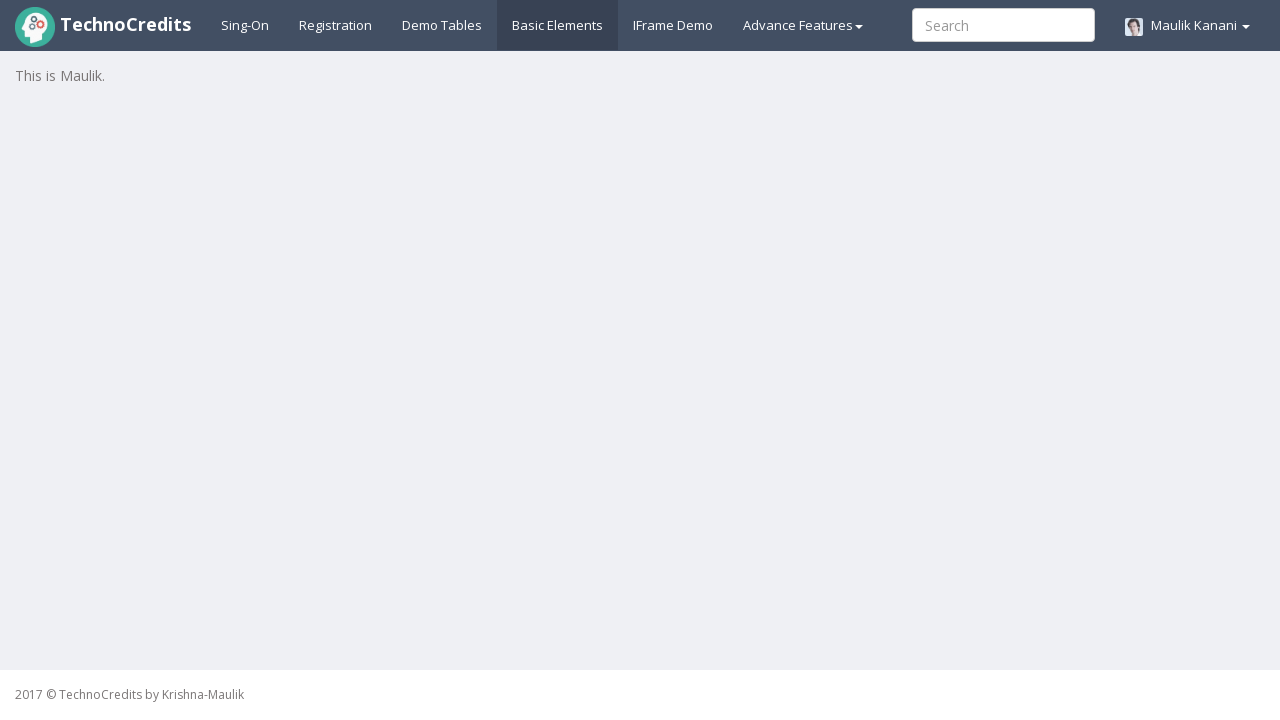

Waited for page to load
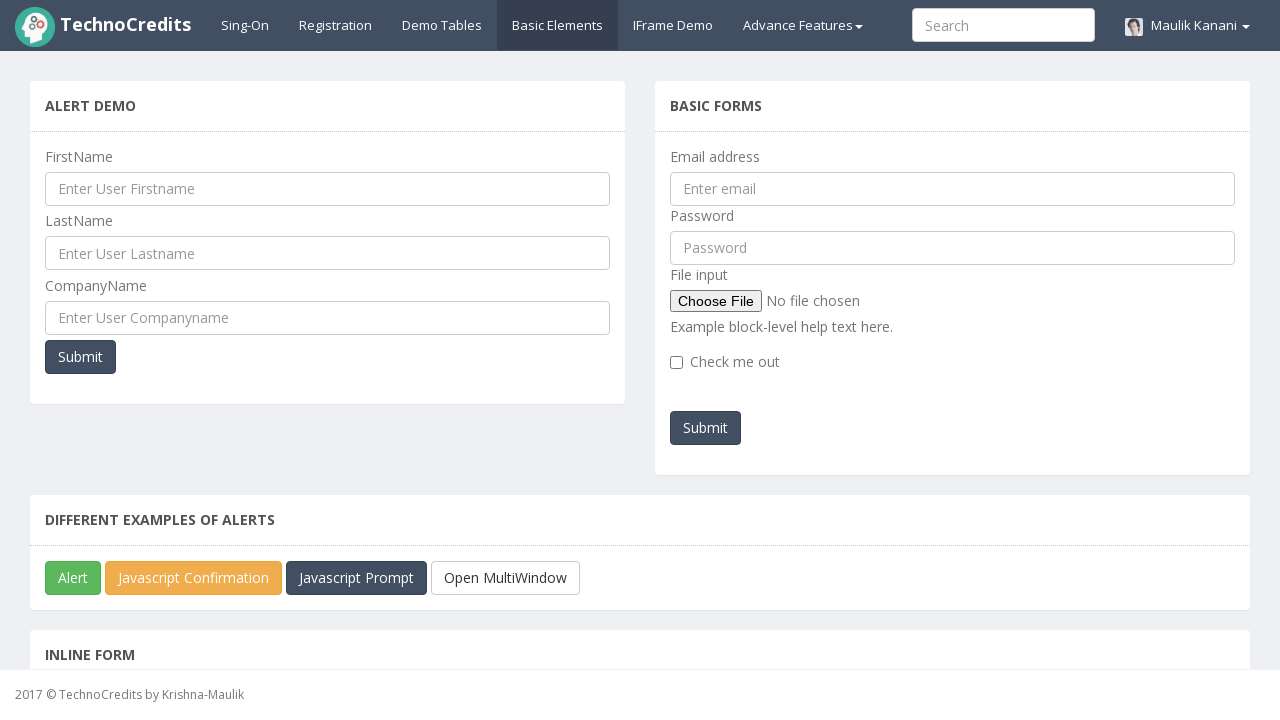

Scrolled down to view alert buttons
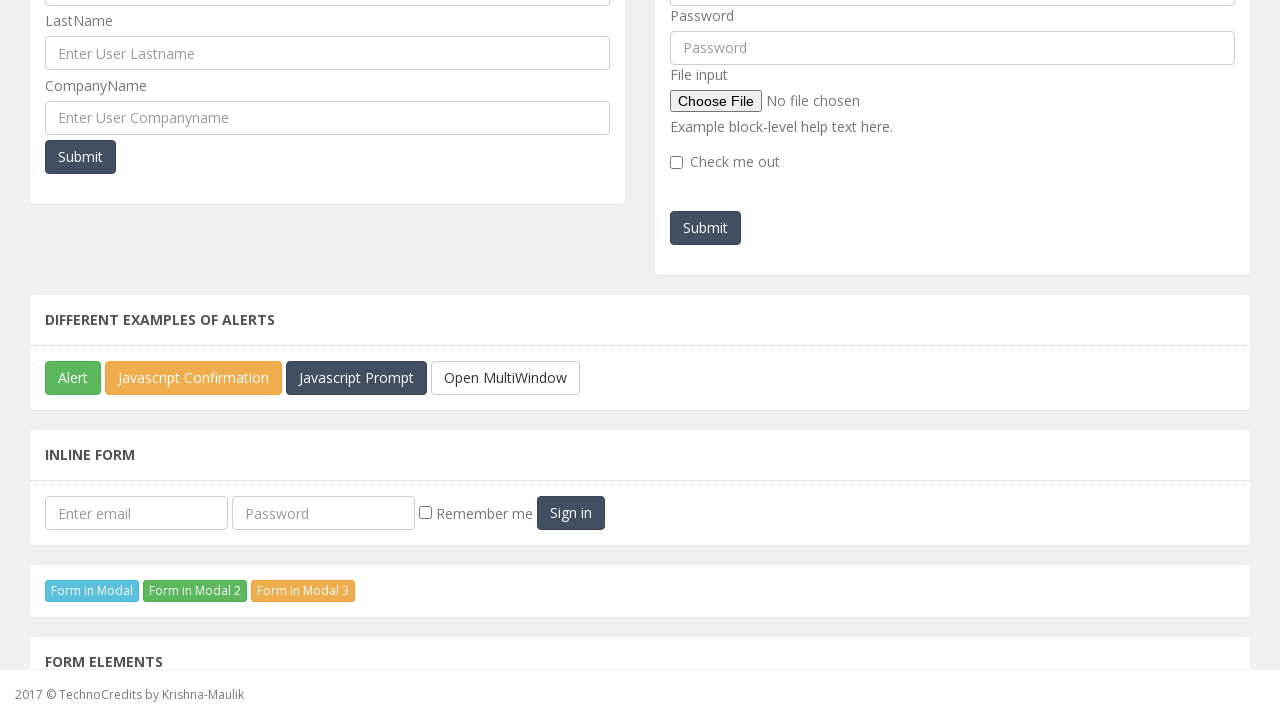

Clicked JavaScript Alert button at (73, 378) on #javascriptAlert
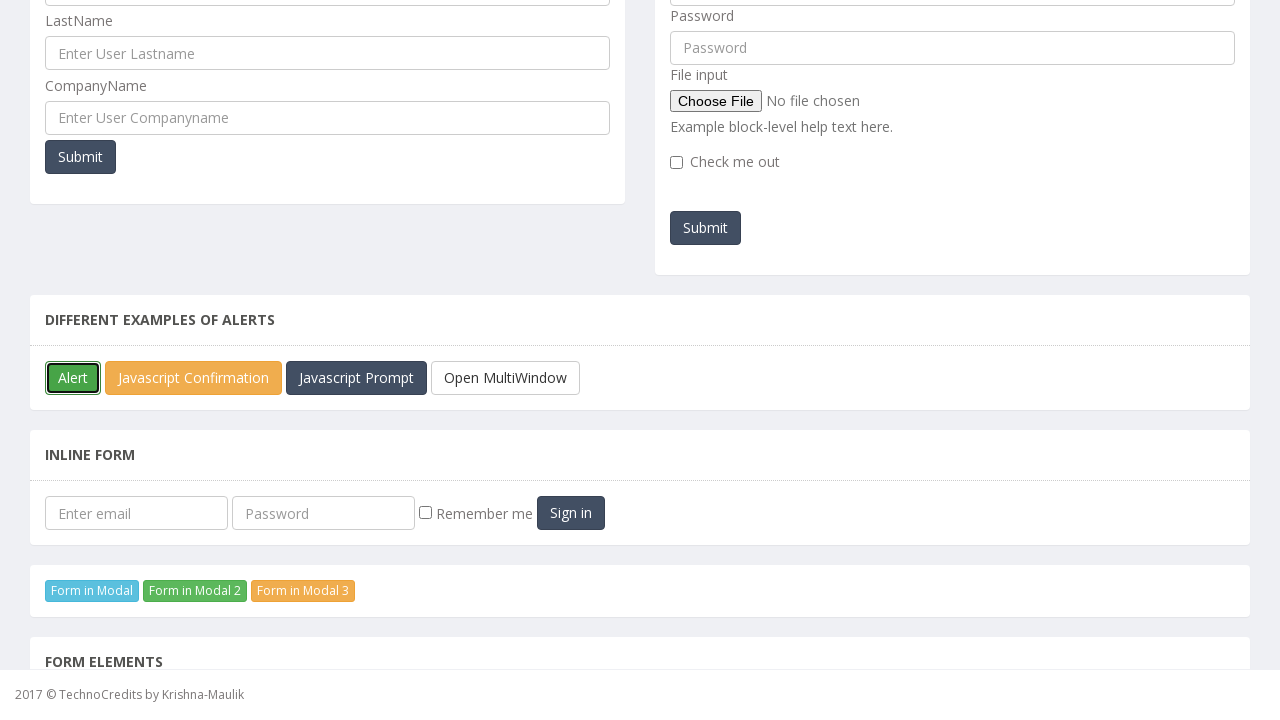

Accepted JavaScript alert dialog
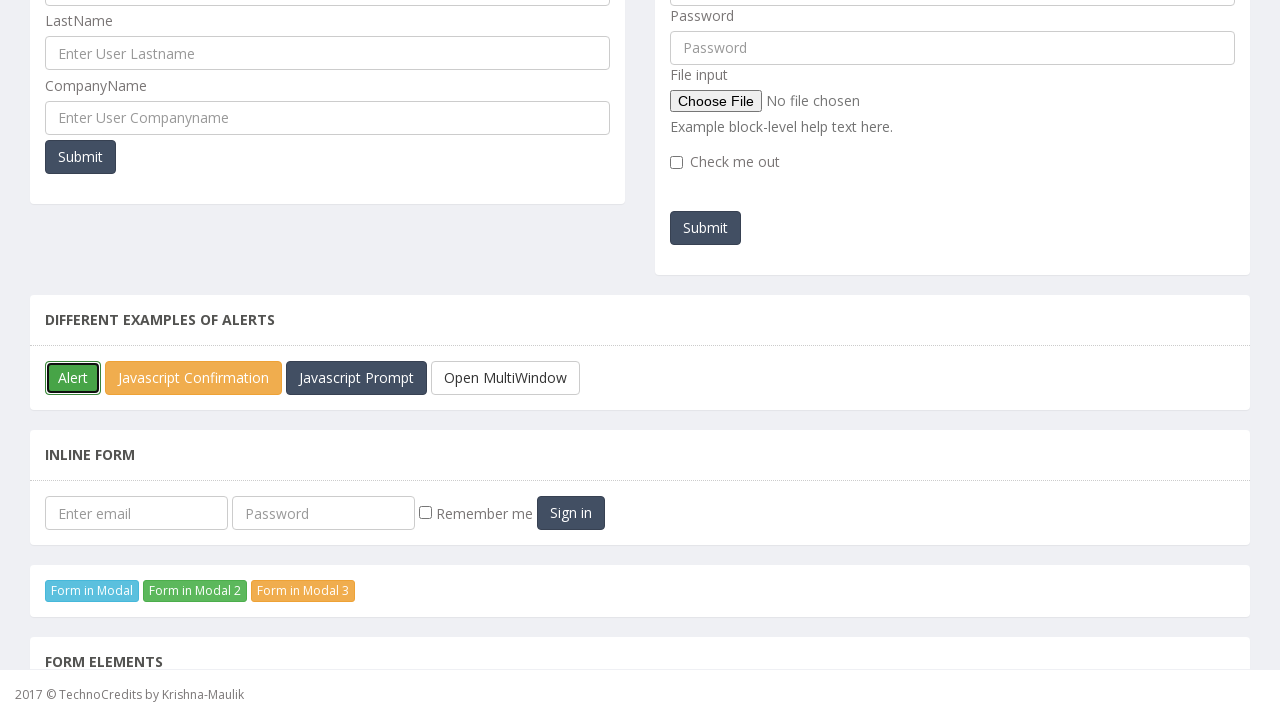

Clicked JavaScript Confirmation Box button at (194, 378) on #javascriptConfirmBox
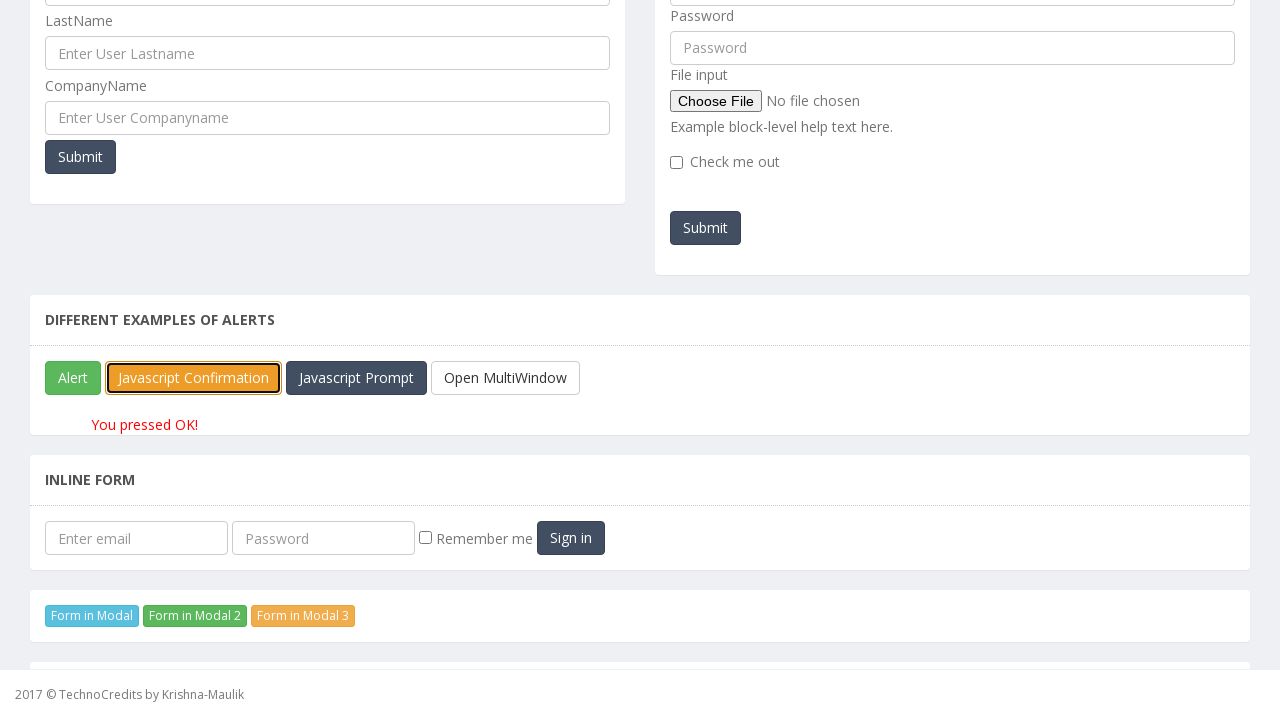

Waited for confirmation dialog to appear
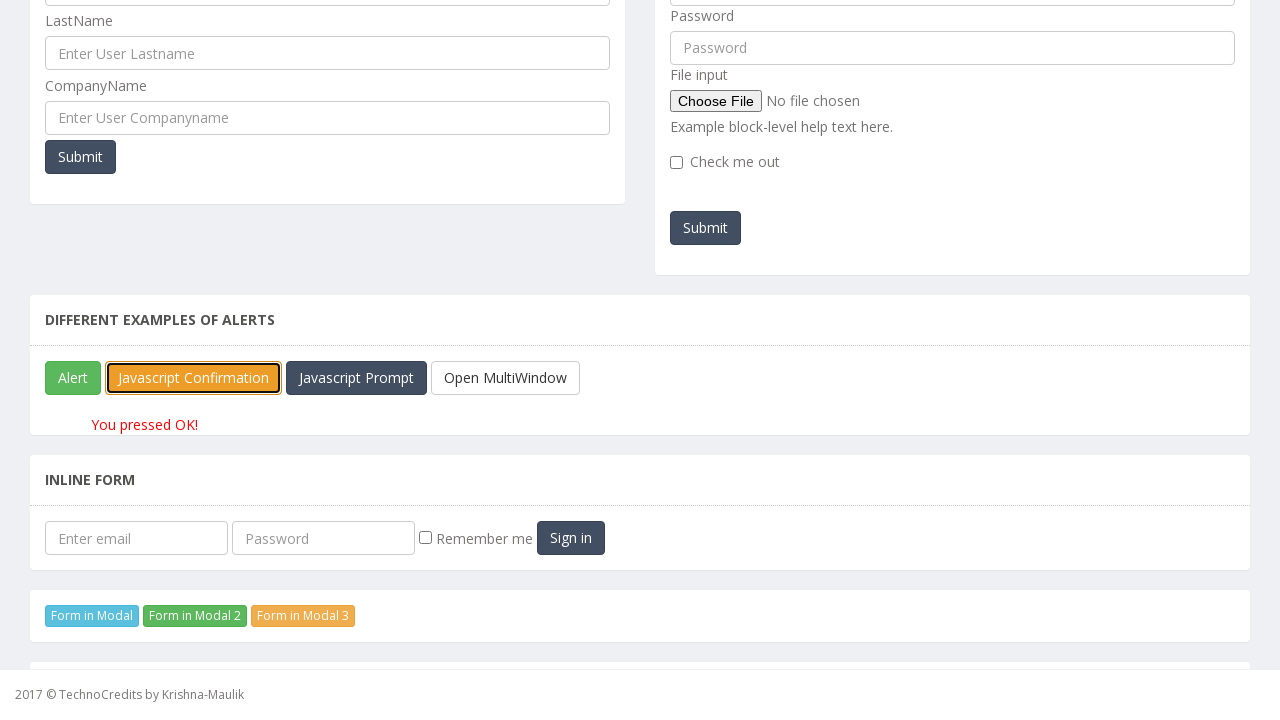

Verified confirmation message is displayed
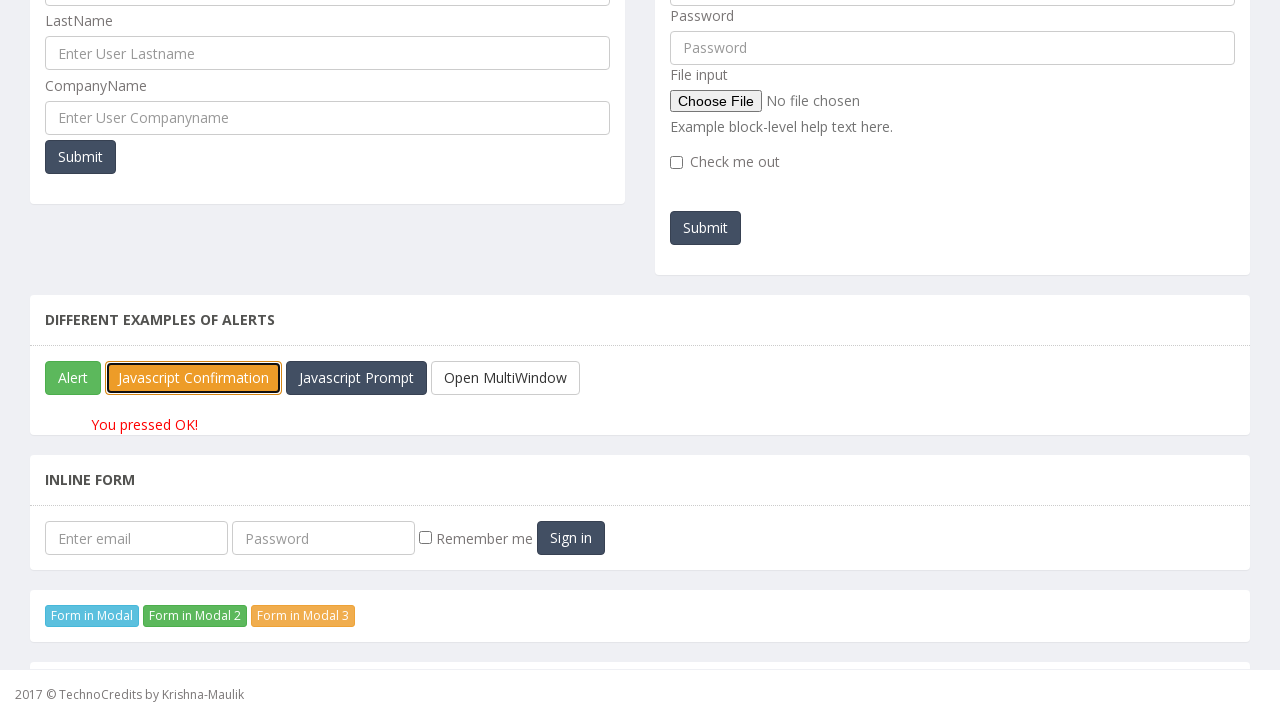

Clicked JavaScript Prompt button at (356, 378) on #javascriptPromp
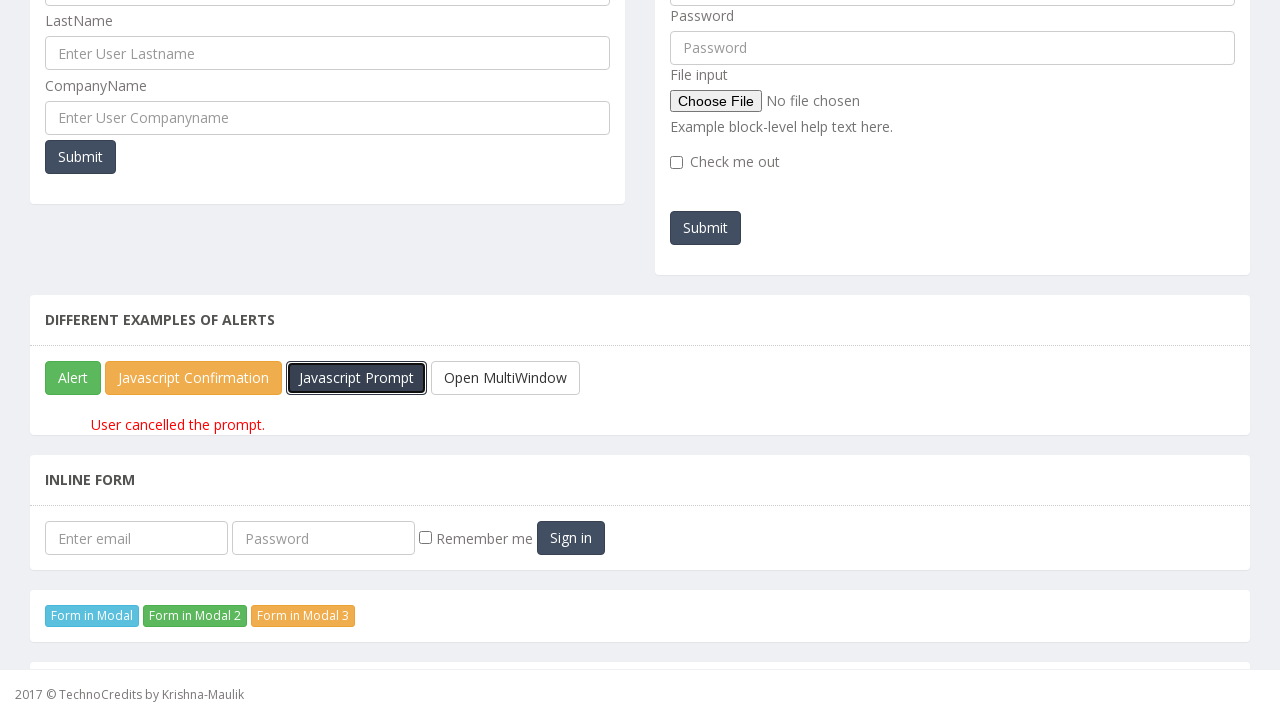

Handled prompt dialog by entering 'Astha' and accepting
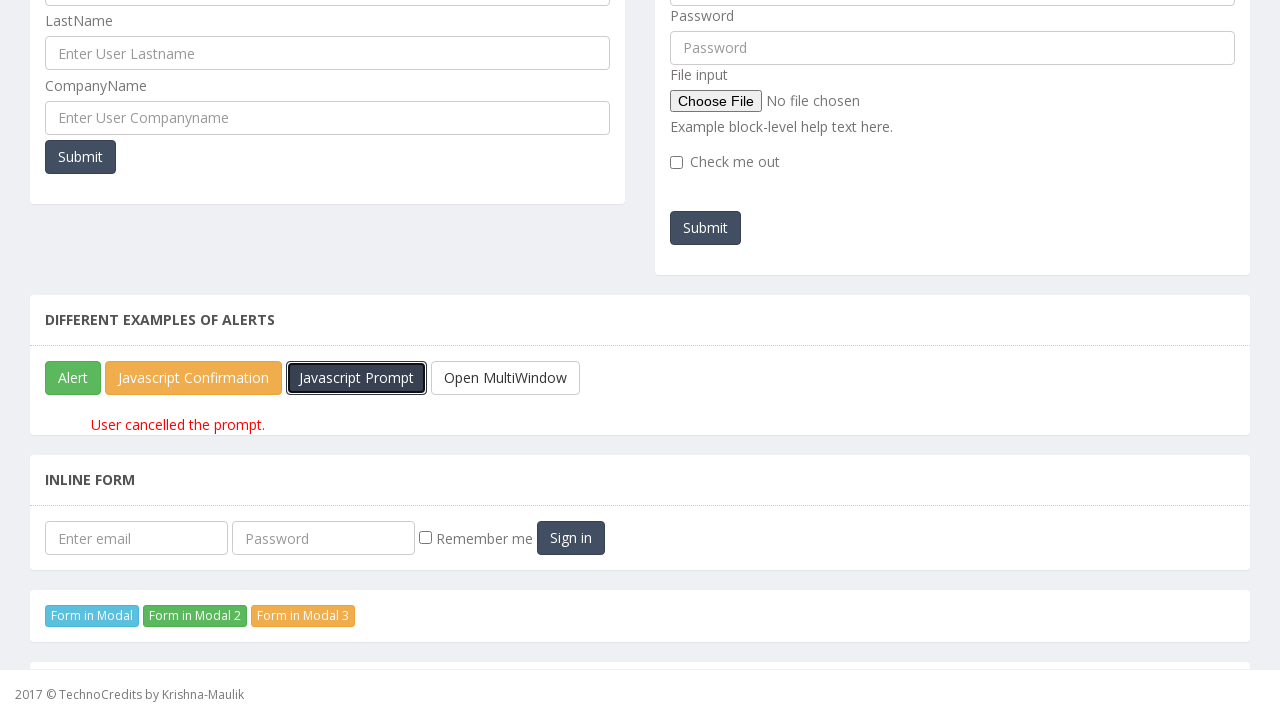

Verified prompt result message is displayed
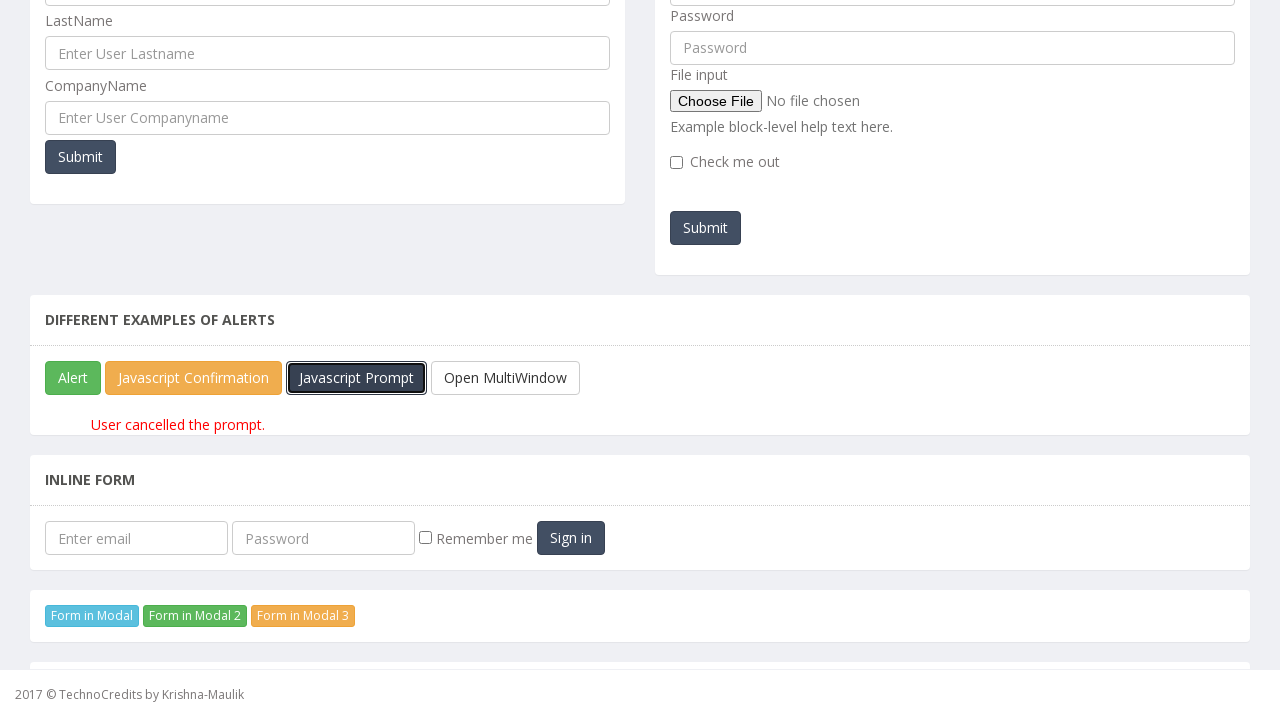

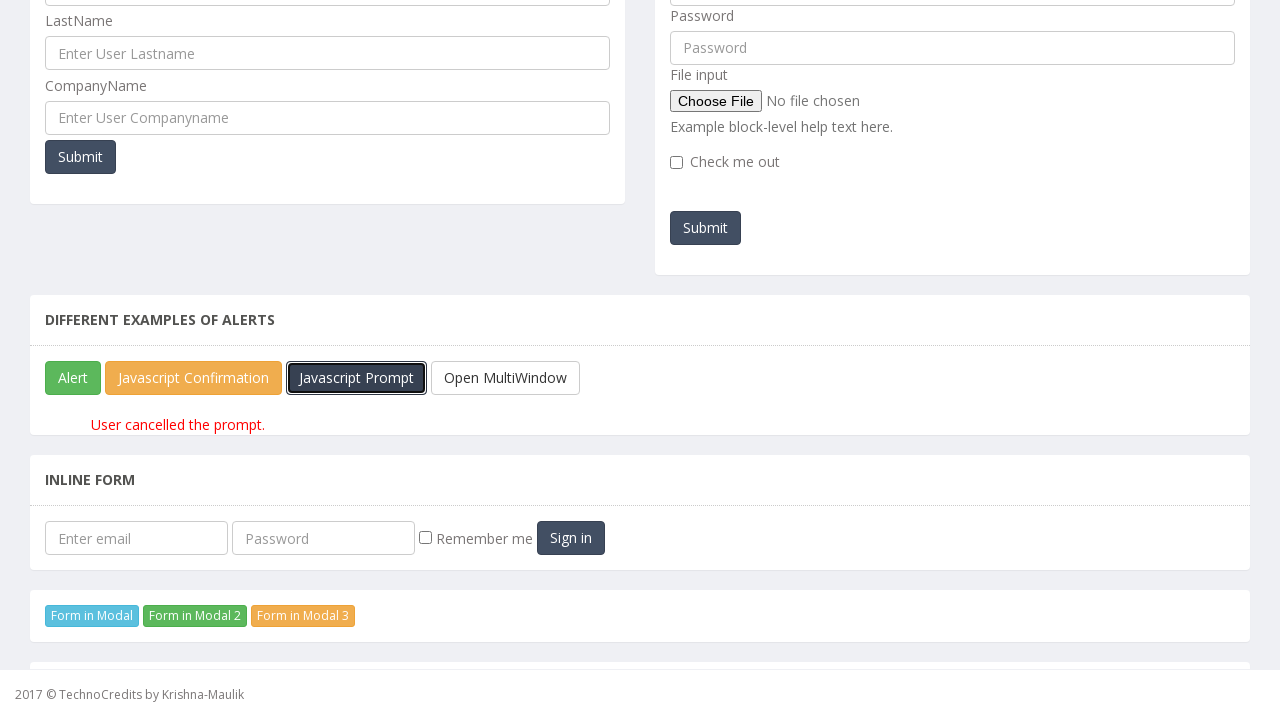